Tests popup window handling by clicking a link that opens a popup window, then switching to the new window and maximizing it.

Starting URL: http://omayo.blogspot.com/

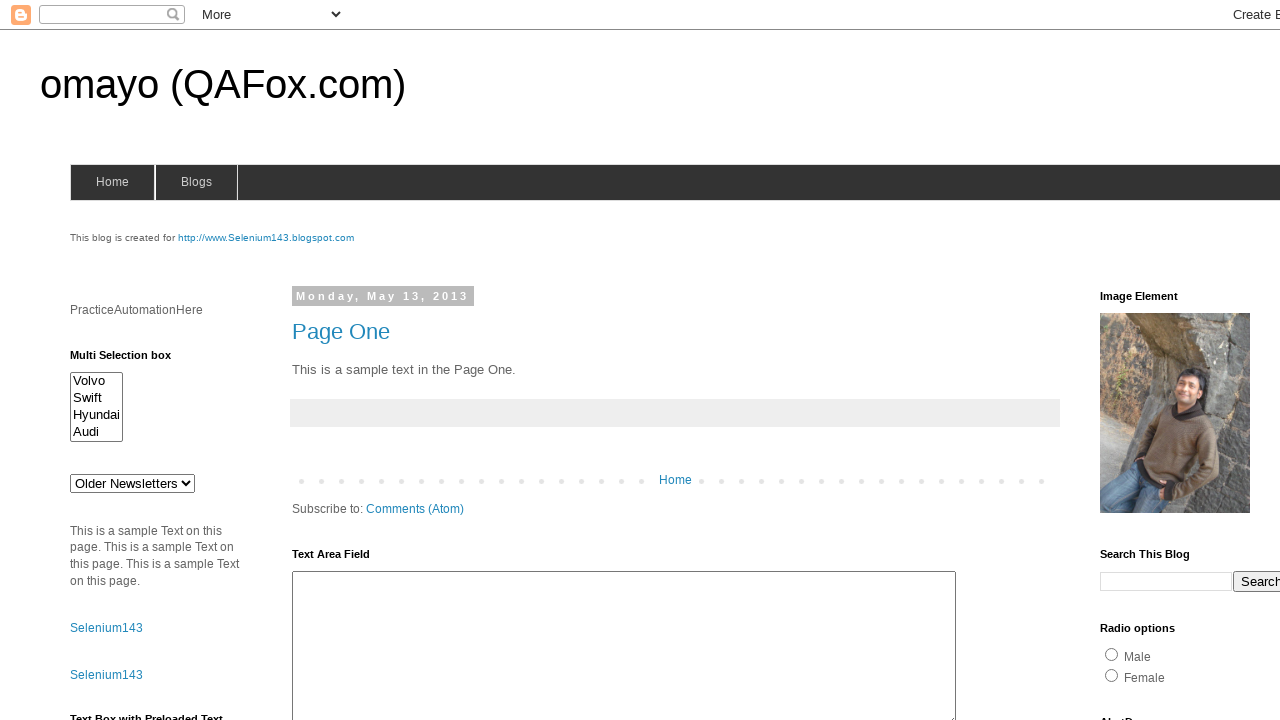

Scrolled popup link into view
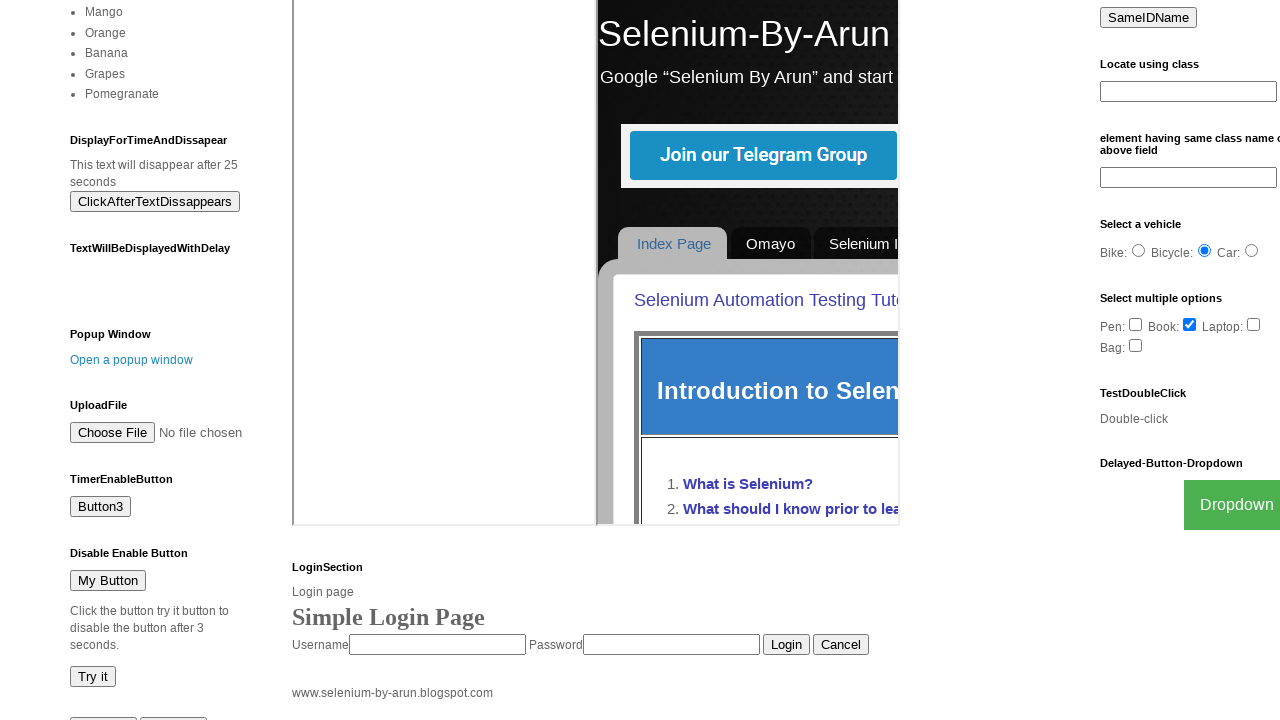

Clicked popup link and popup window opened at (132, 360) on text=Open a popup window
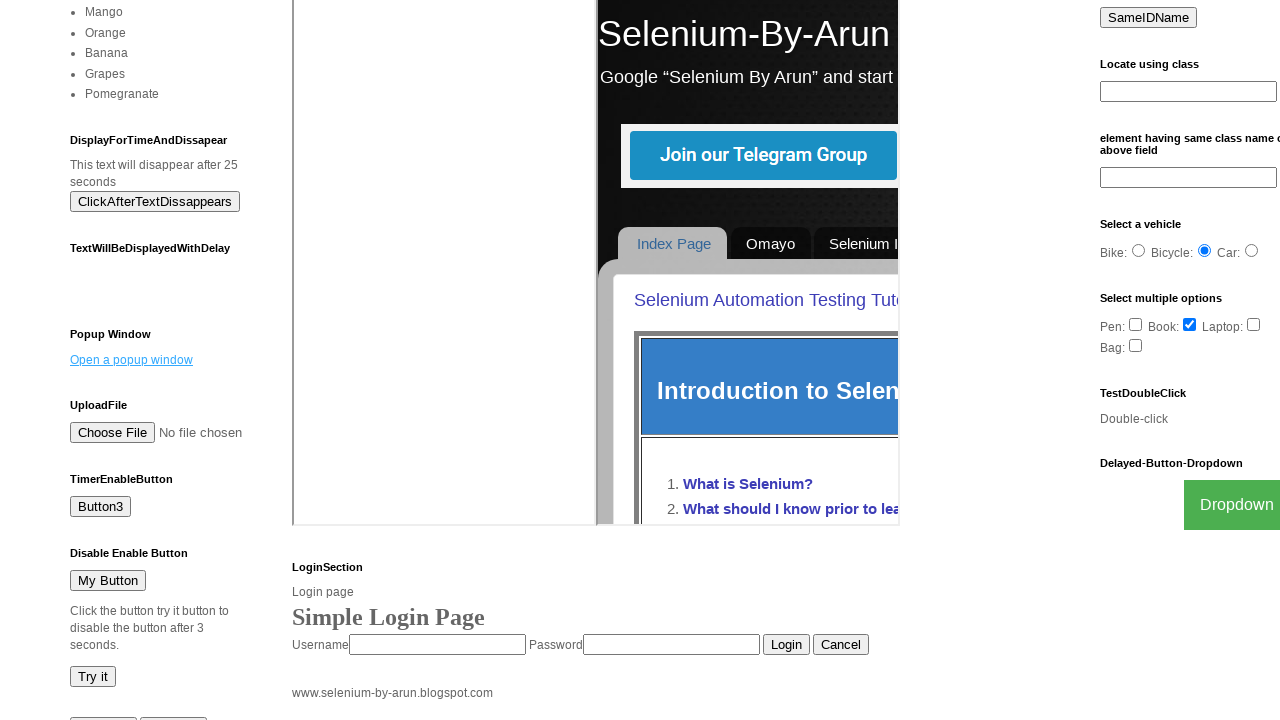

Retrieved new popup page object
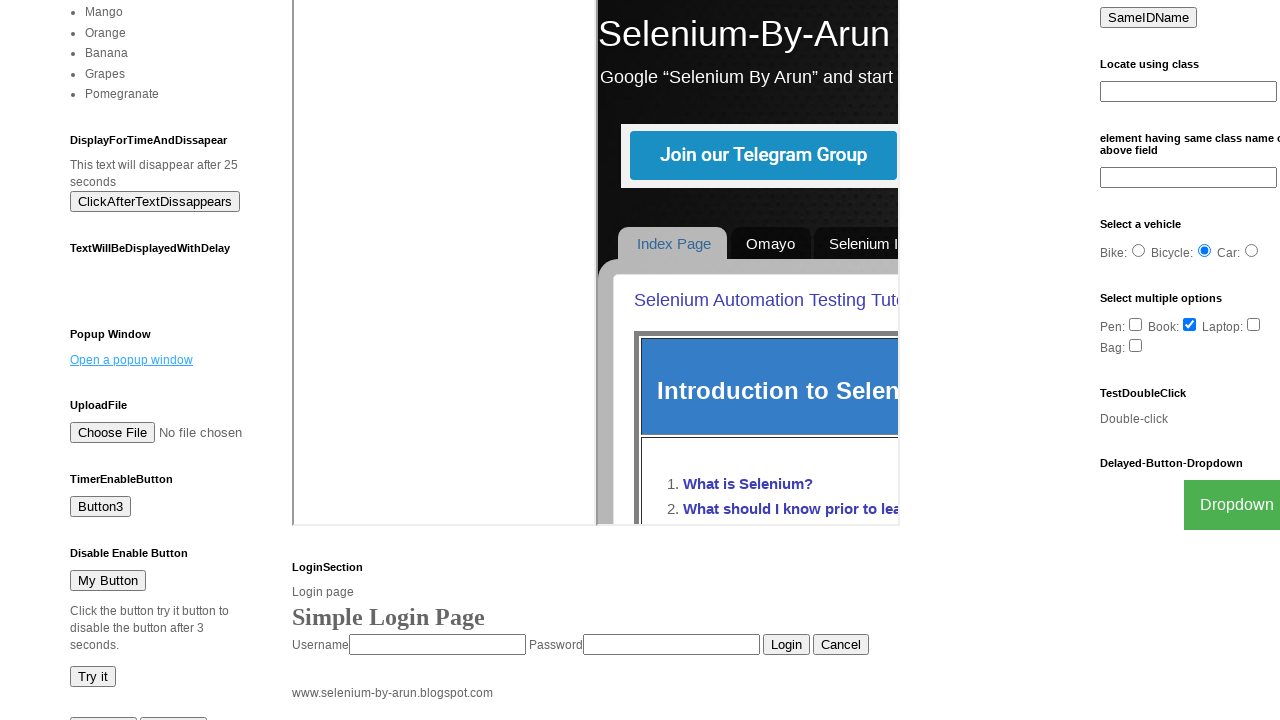

Popup page loaded successfully
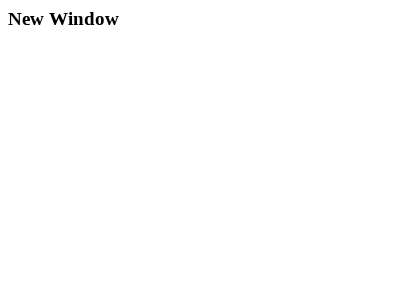

Maximized popup window to 1920x1080
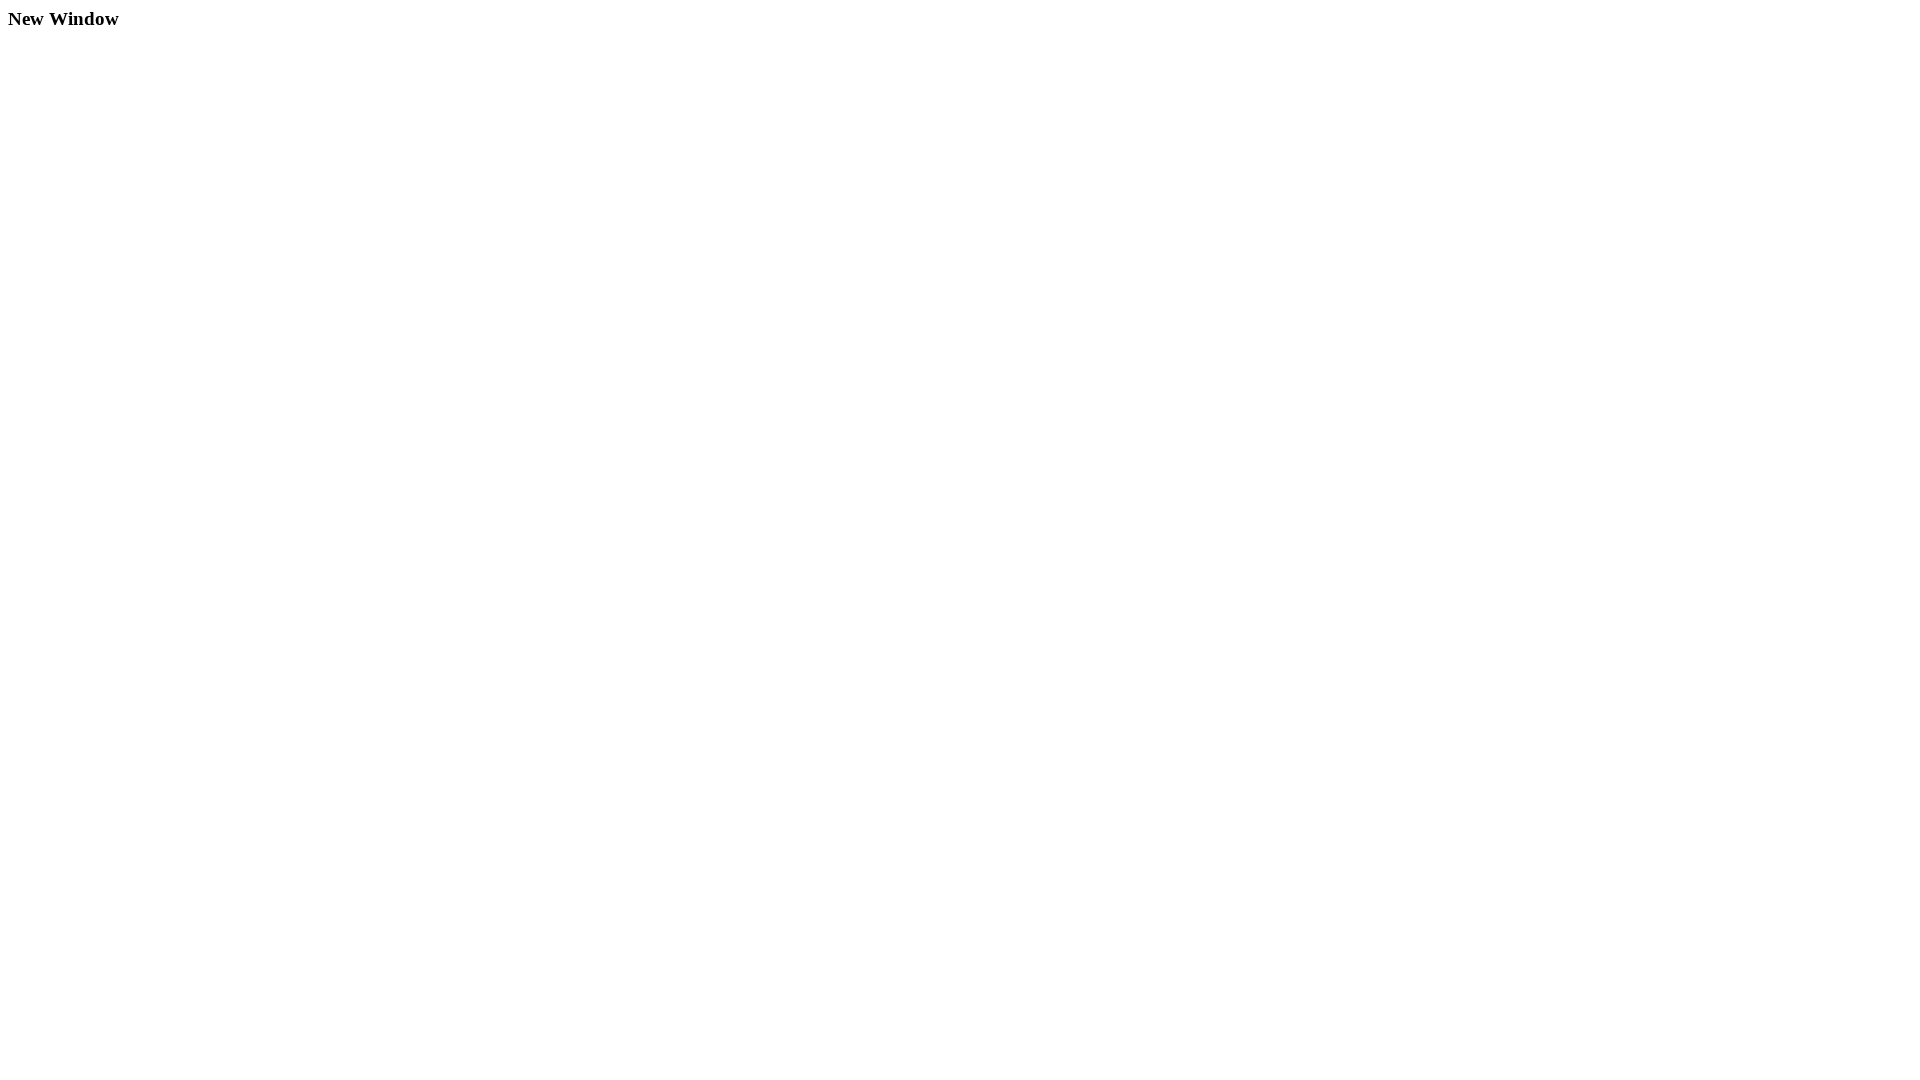

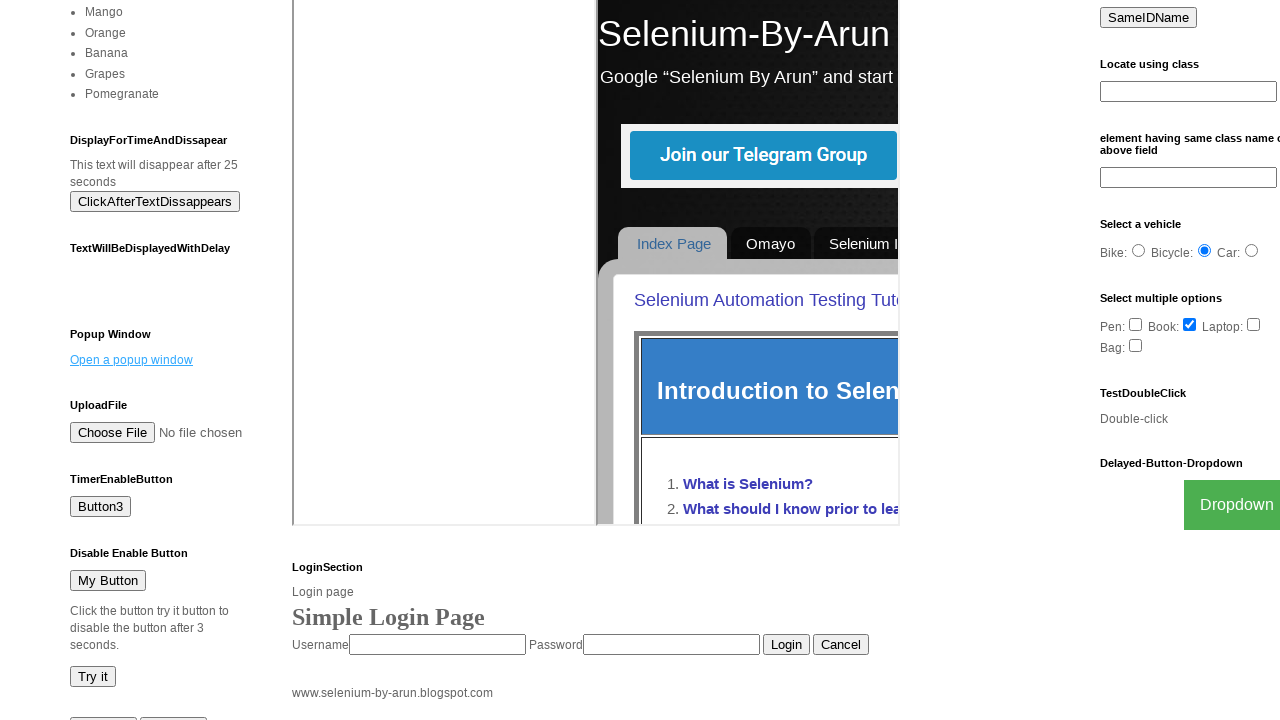